Tests a text box form by filling in full name, email, current address, and permanent address fields, then submitting the form and verifying the result appears.

Starting URL: https://demoqa.com/text-box

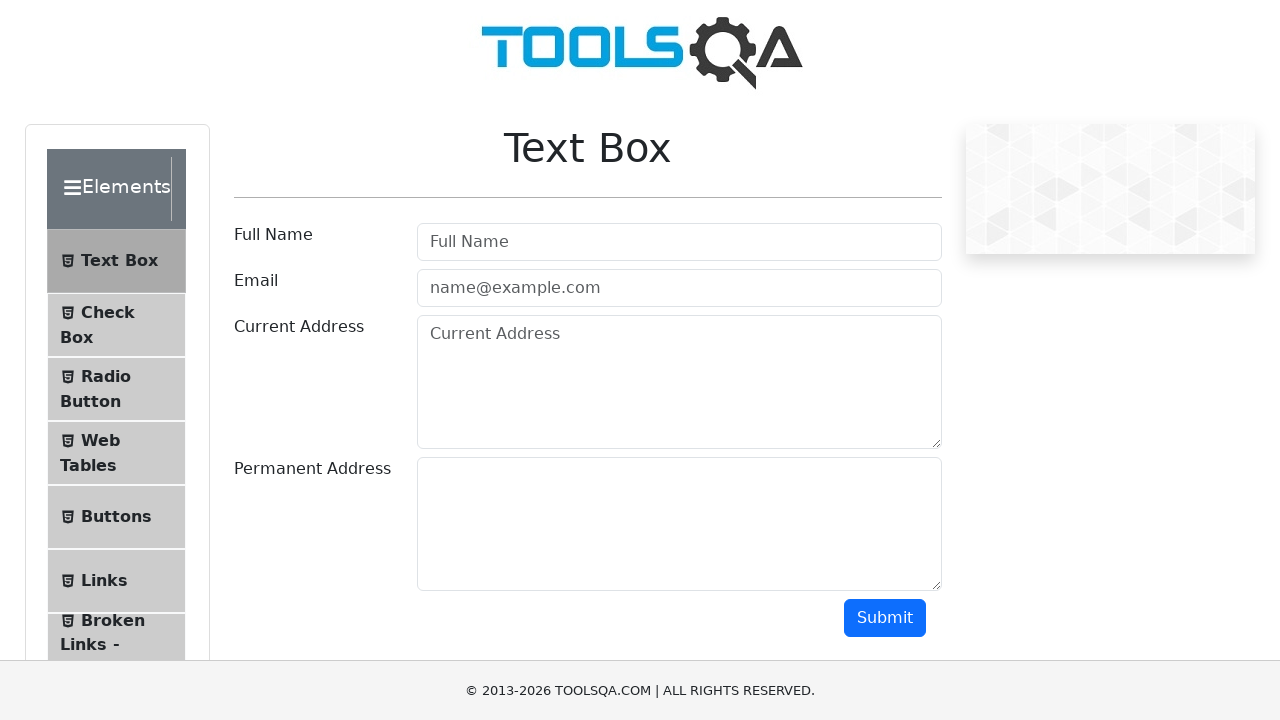

Filled full name field with 'Parimala' on xpath=//input[@placeholder='Full Name']
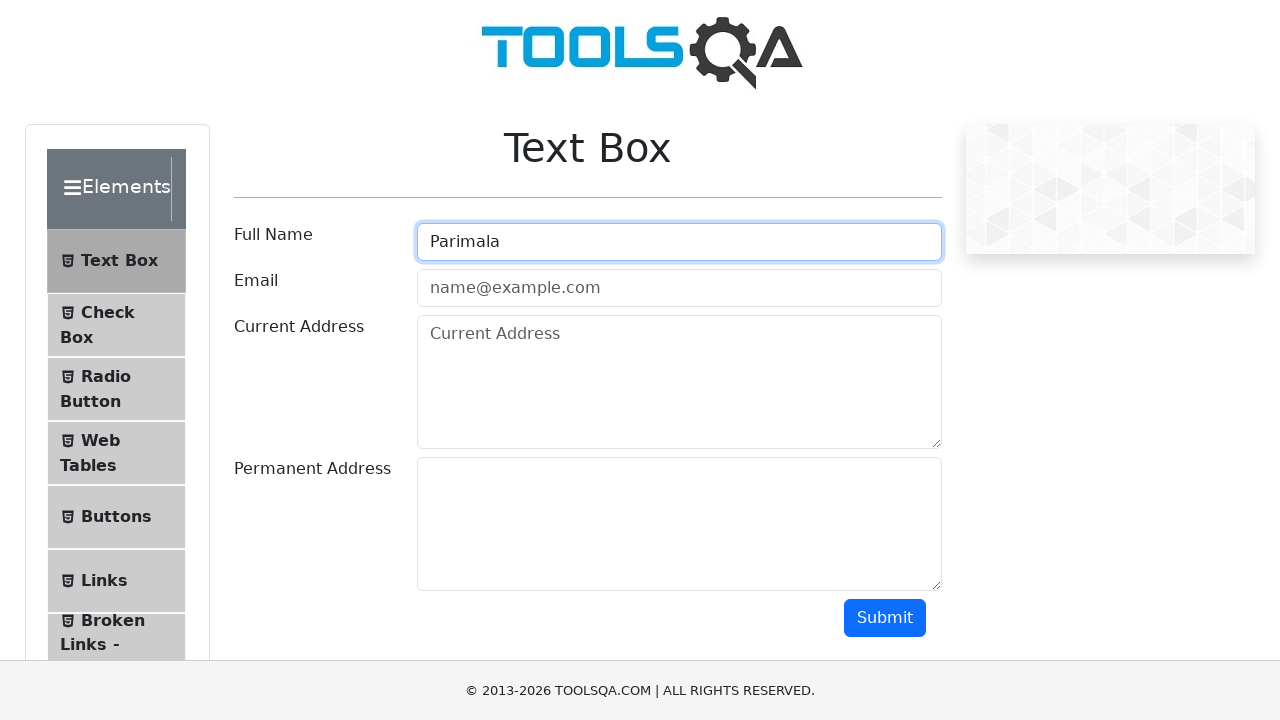

Filled email field with 'parimala@gmail.com' on input[placeholder='name@example.com']
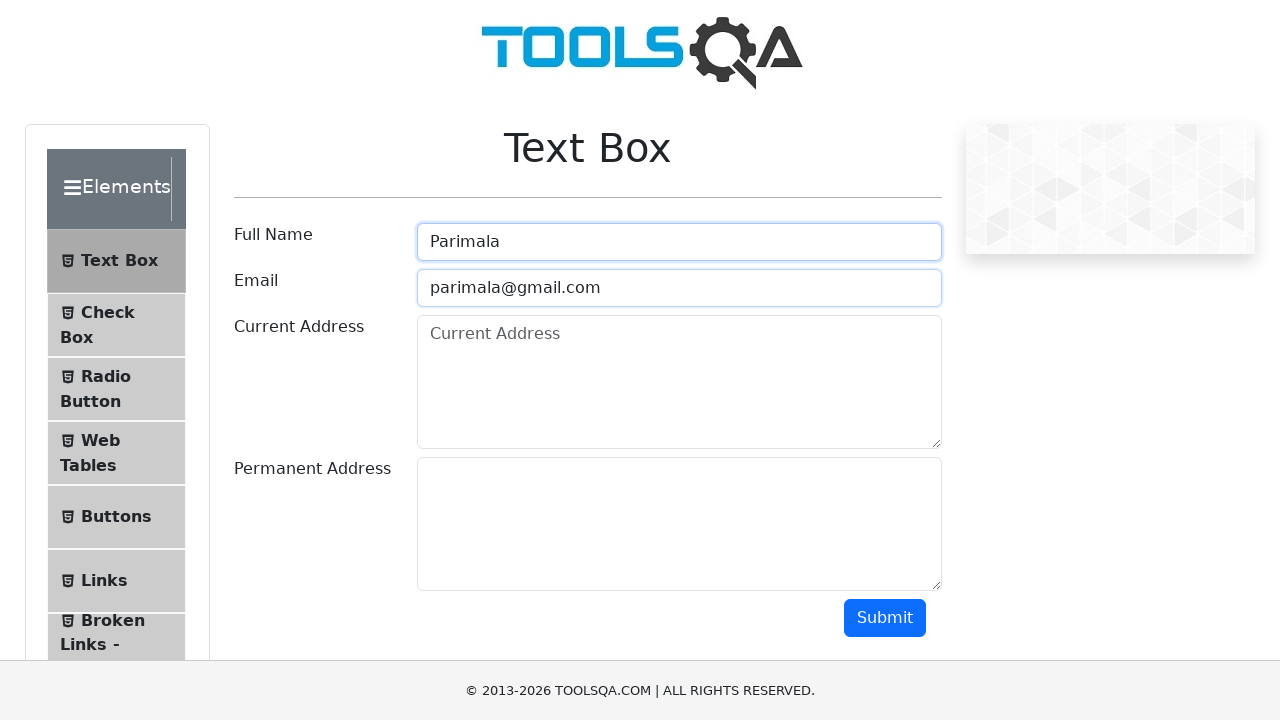

Filled current address field with 'hyderabad,manikonda' on textarea[placeholder='Current Address']
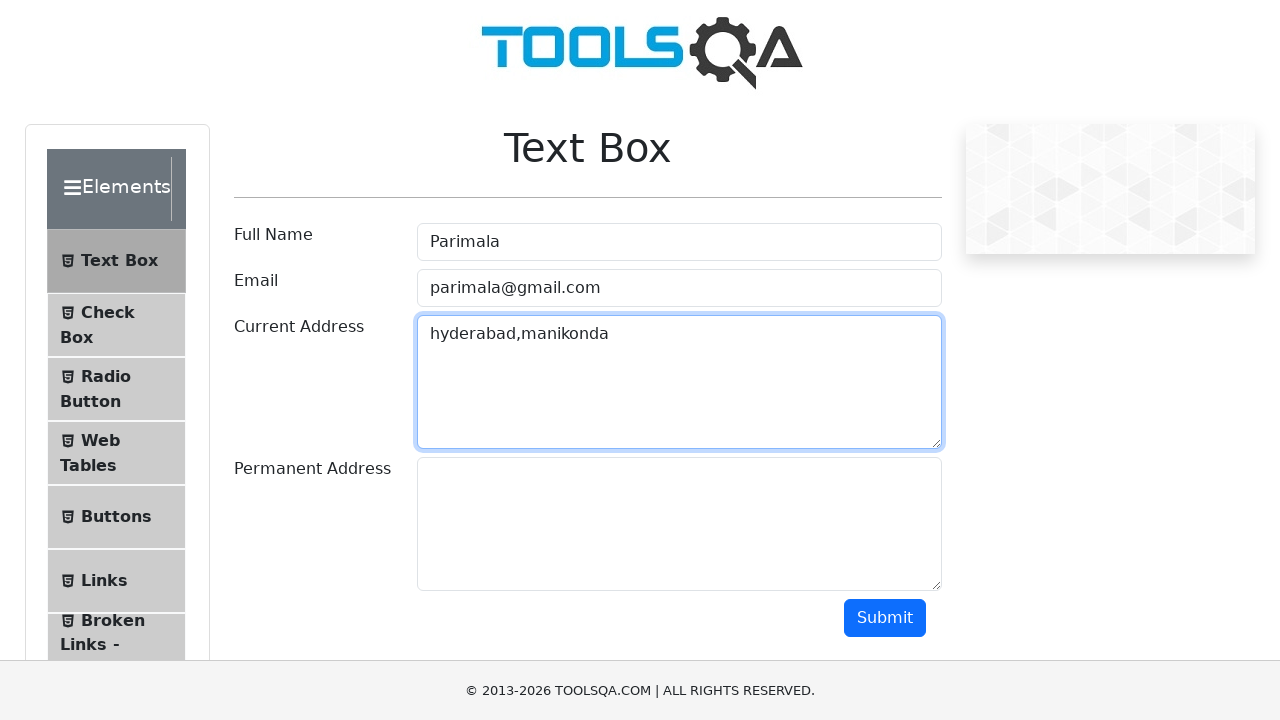

Filled permanent address field with 'nothing' on #permanentAddress
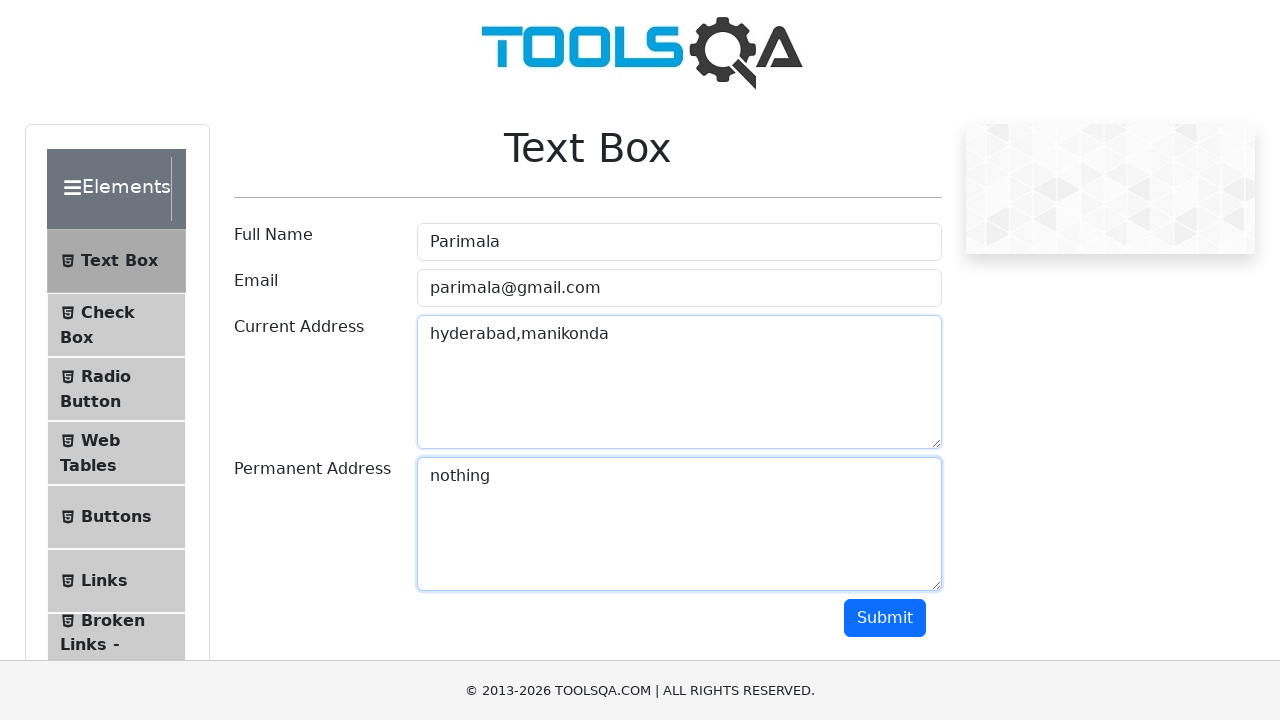

Clicked submit button to submit the form at (885, 618) on #submit
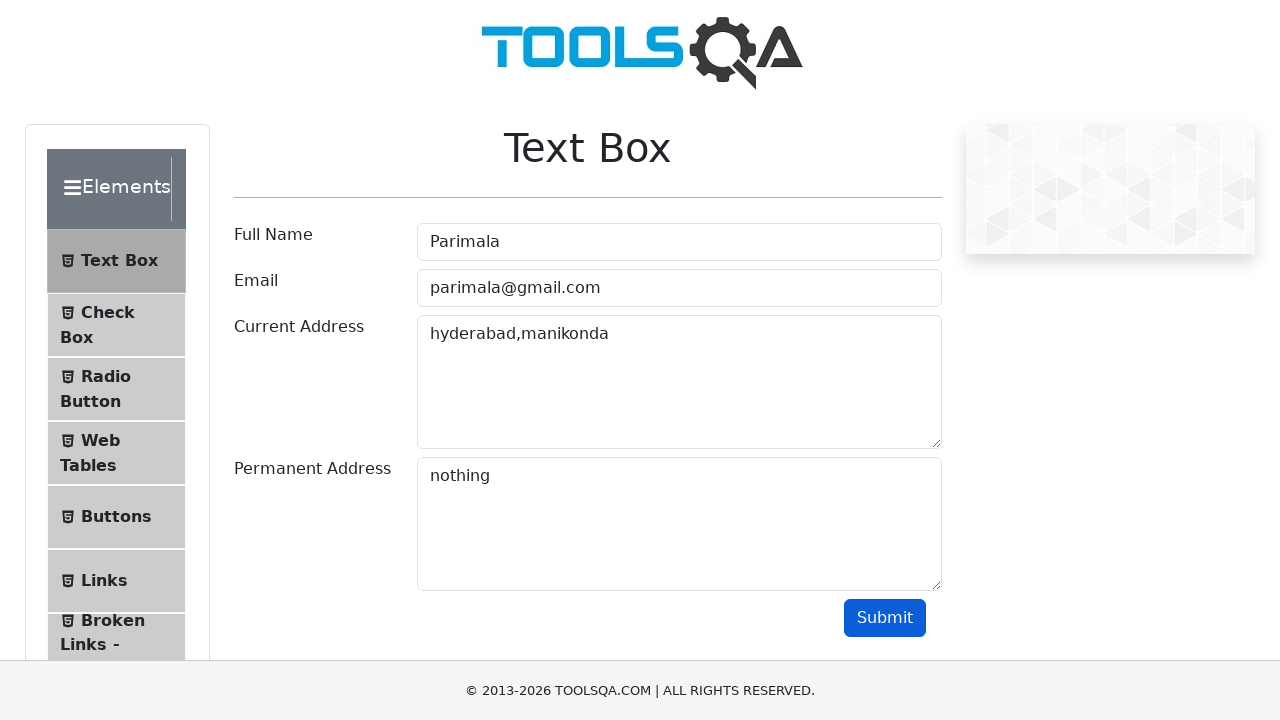

Form submission result appeared on the page
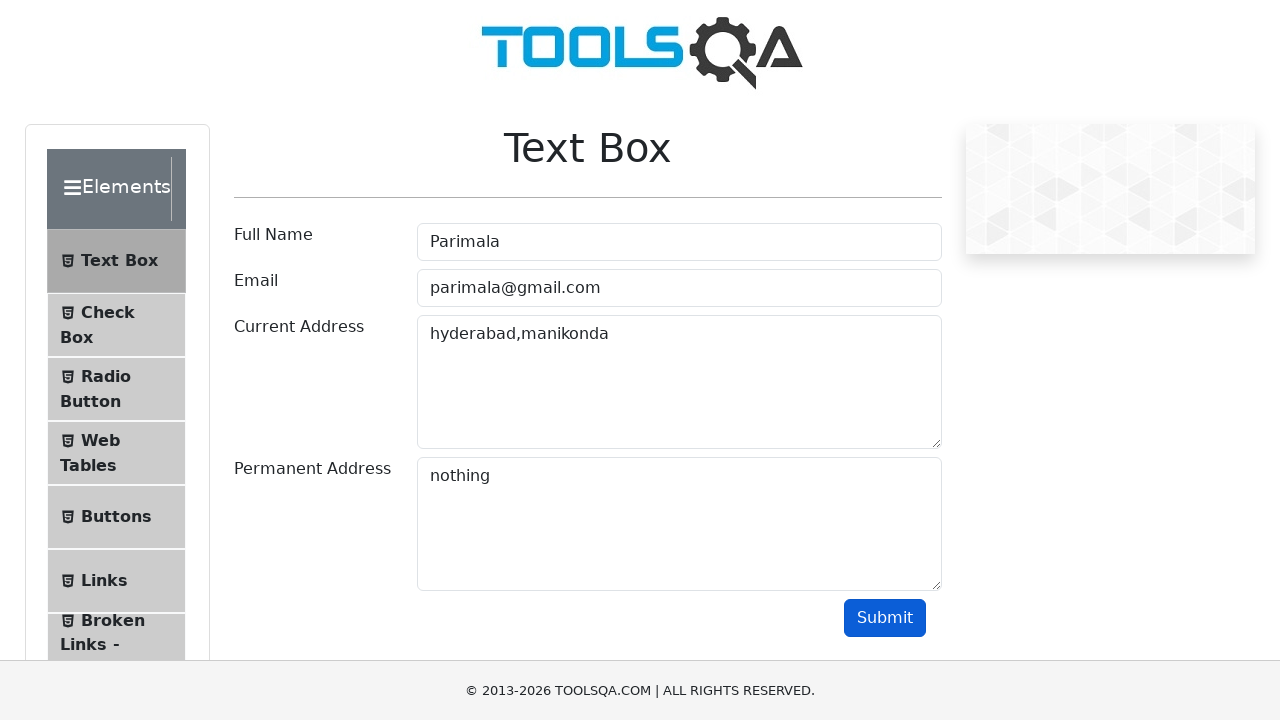

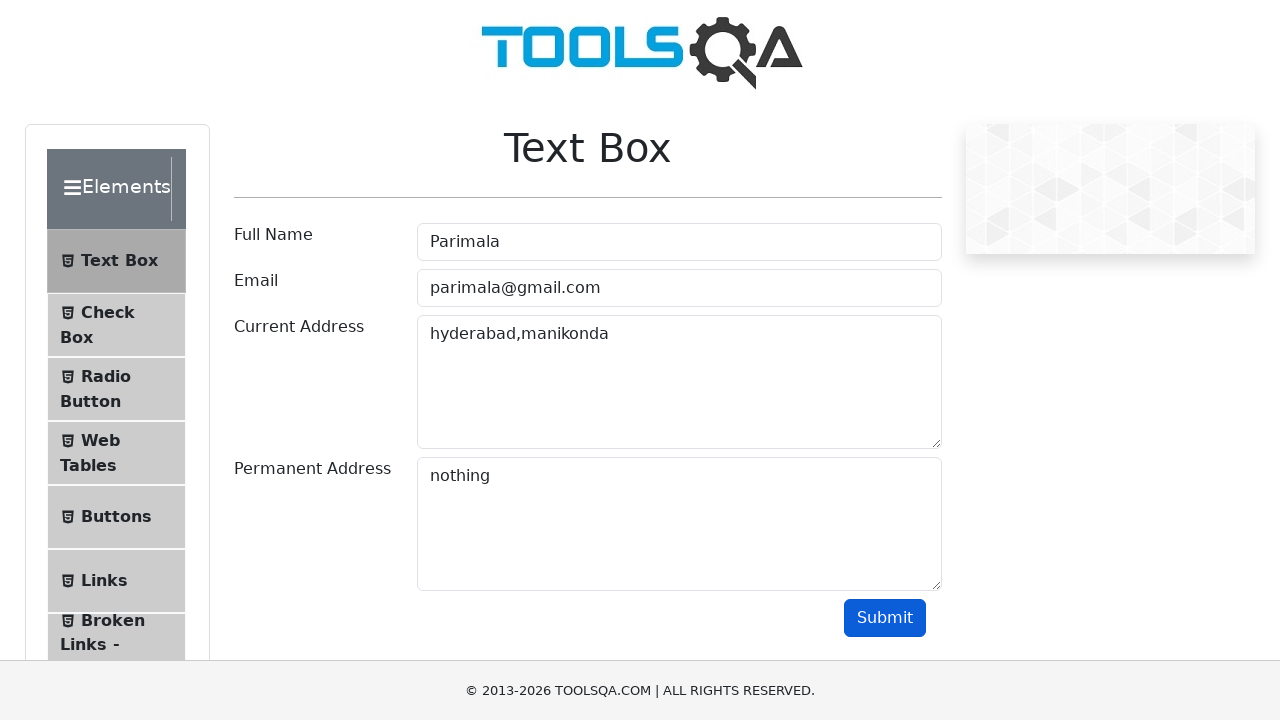